Tests pagination functionality on an offers page by clicking to sort a column, then navigating through pages until finding an item containing "Rice" in the table.

Starting URL: https://rahulshettyacademy.com/seleniumPractise/#/offers

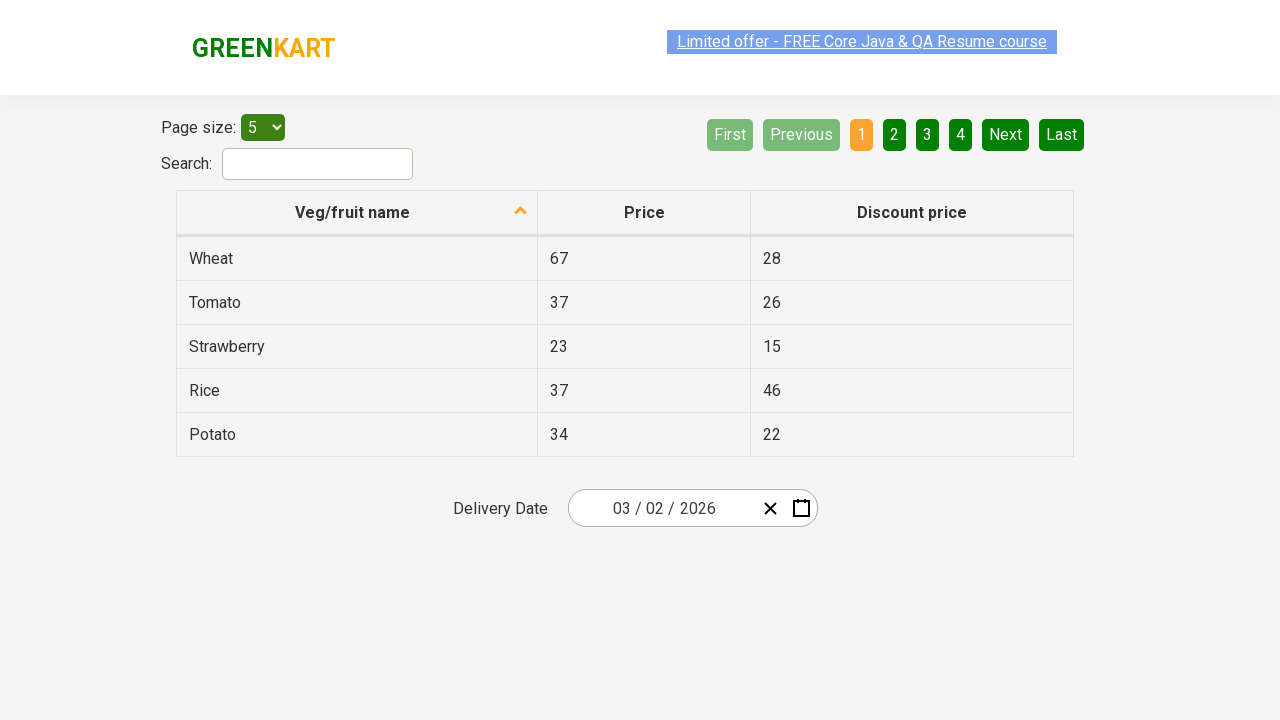

Clicked first column header to sort at (357, 213) on xpath=//thead/tr/th[1]
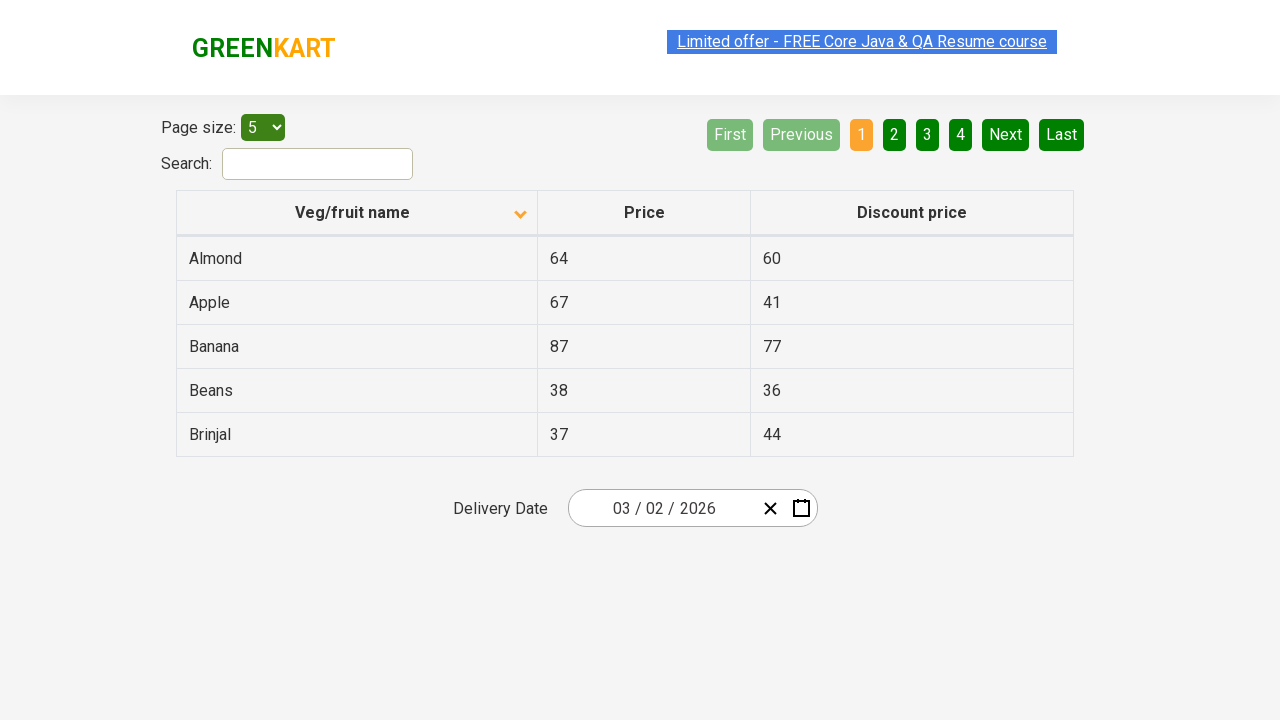

Retrieved all rows from current page
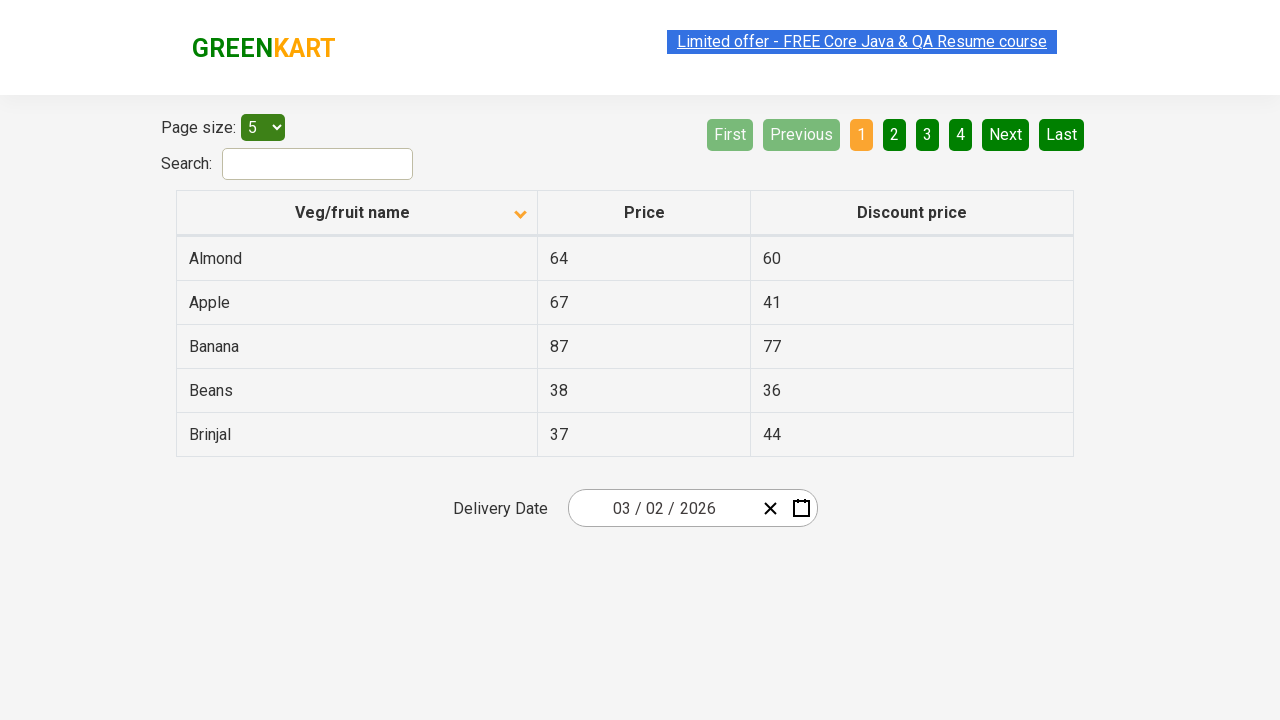

Checked row for 'Rice' - found: Almond
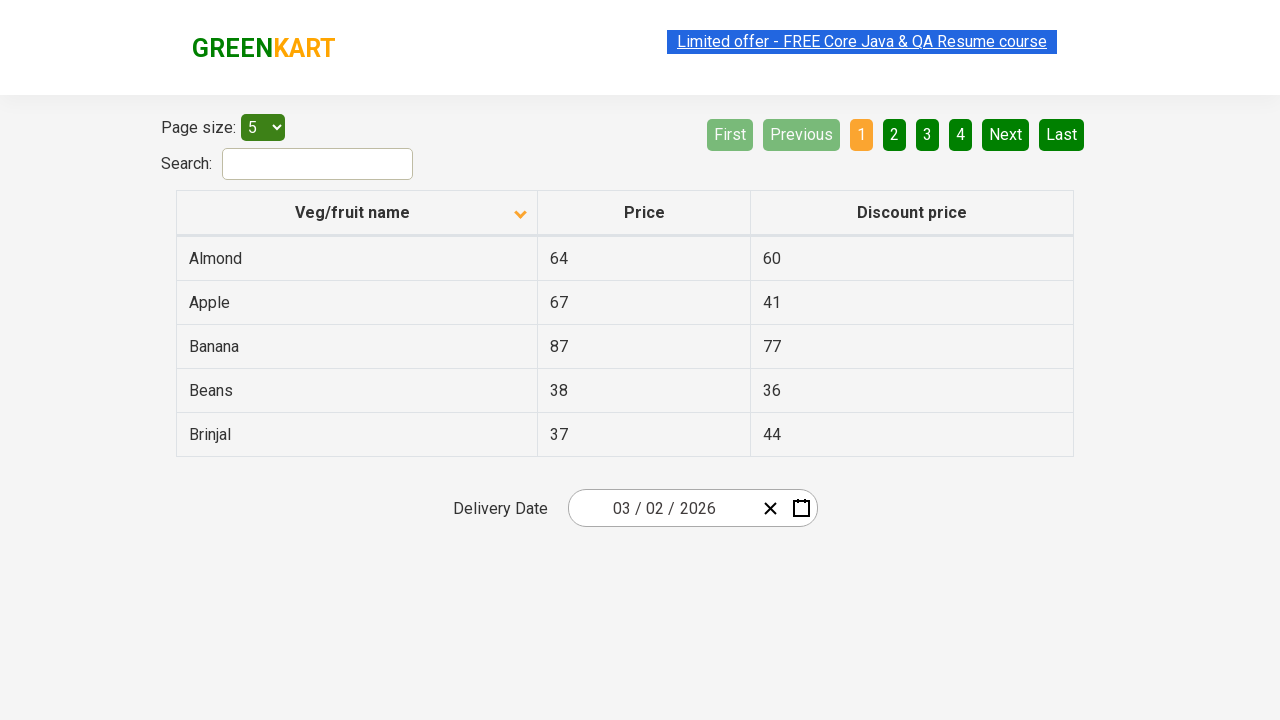

Checked row for 'Rice' - found: Apple
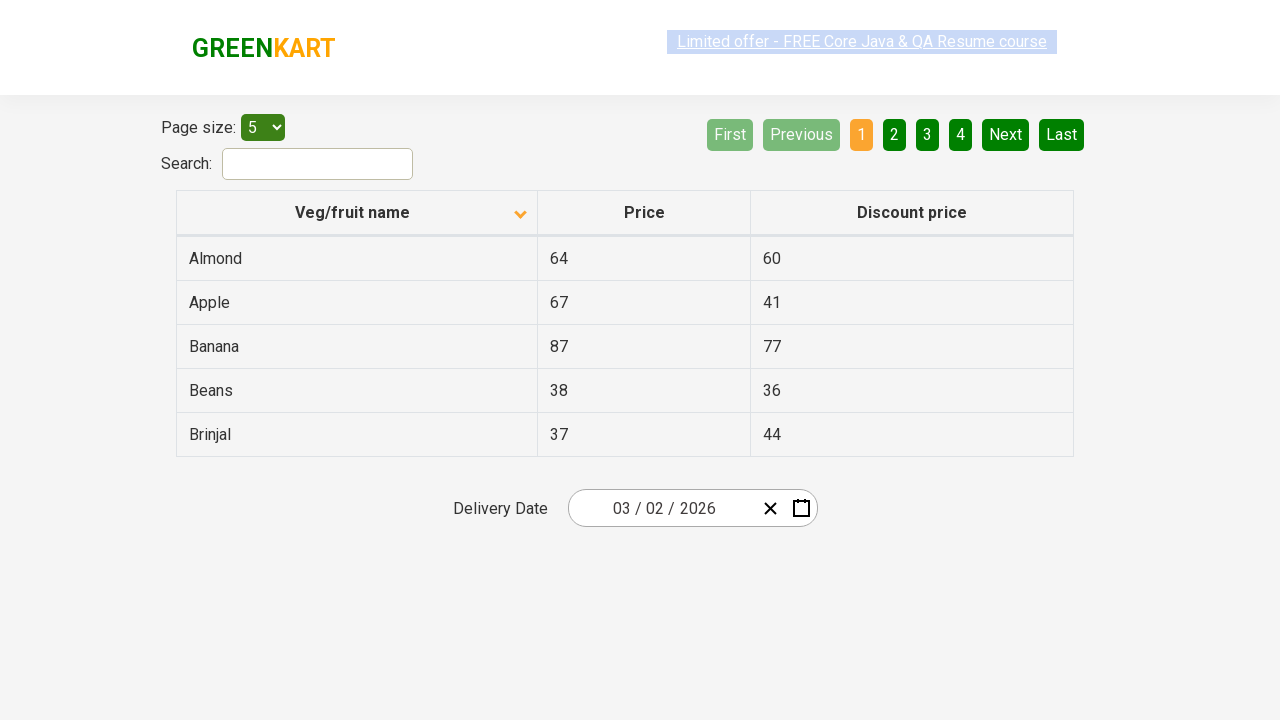

Checked row for 'Rice' - found: Banana
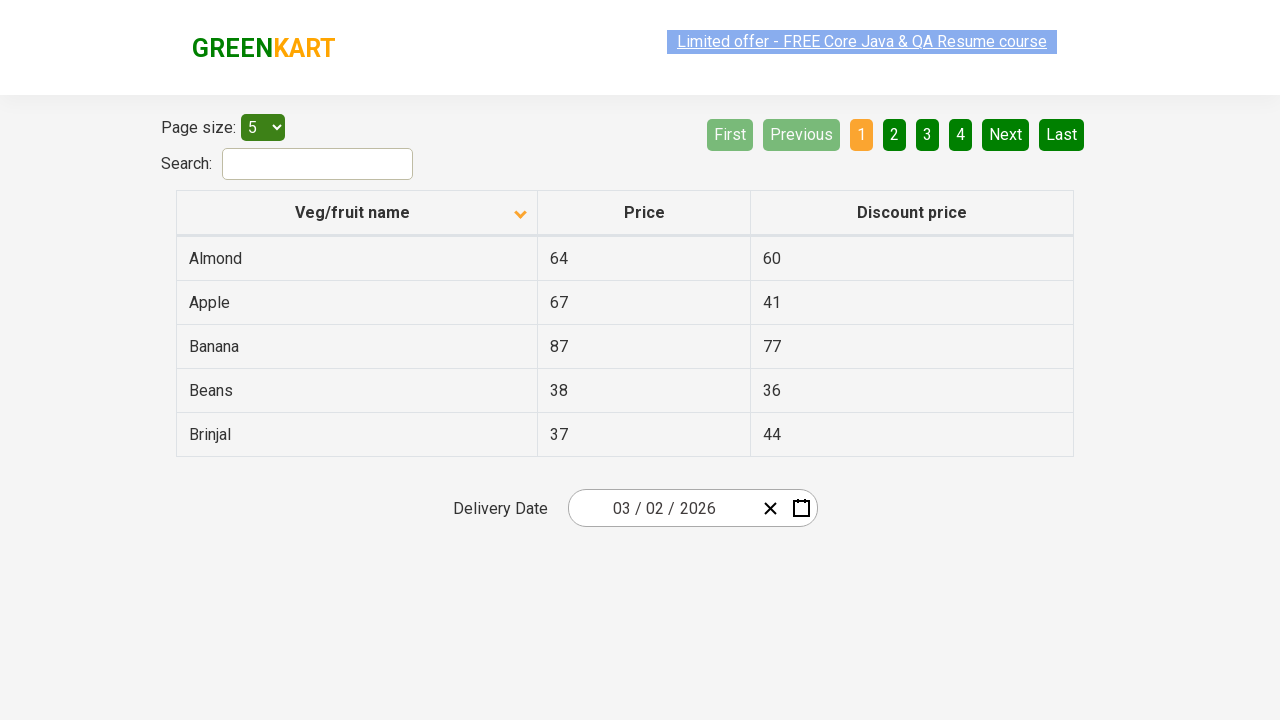

Checked row for 'Rice' - found: Beans
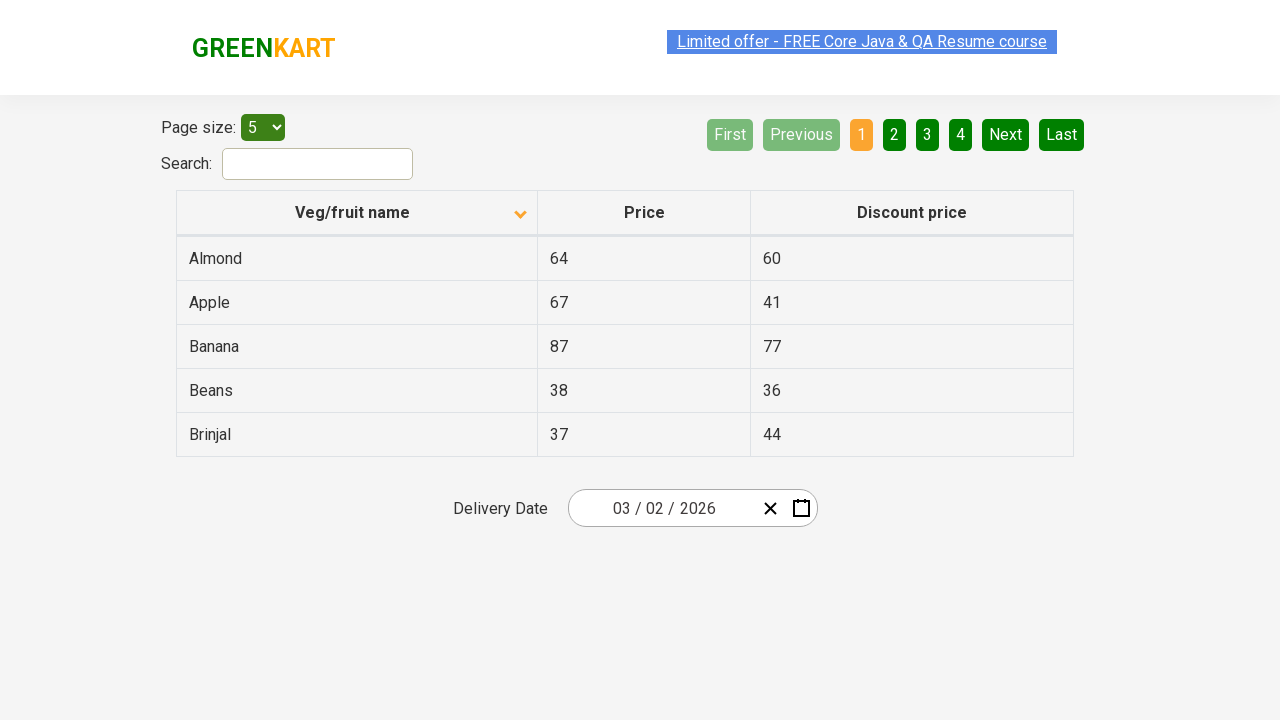

Checked row for 'Rice' - found: Brinjal
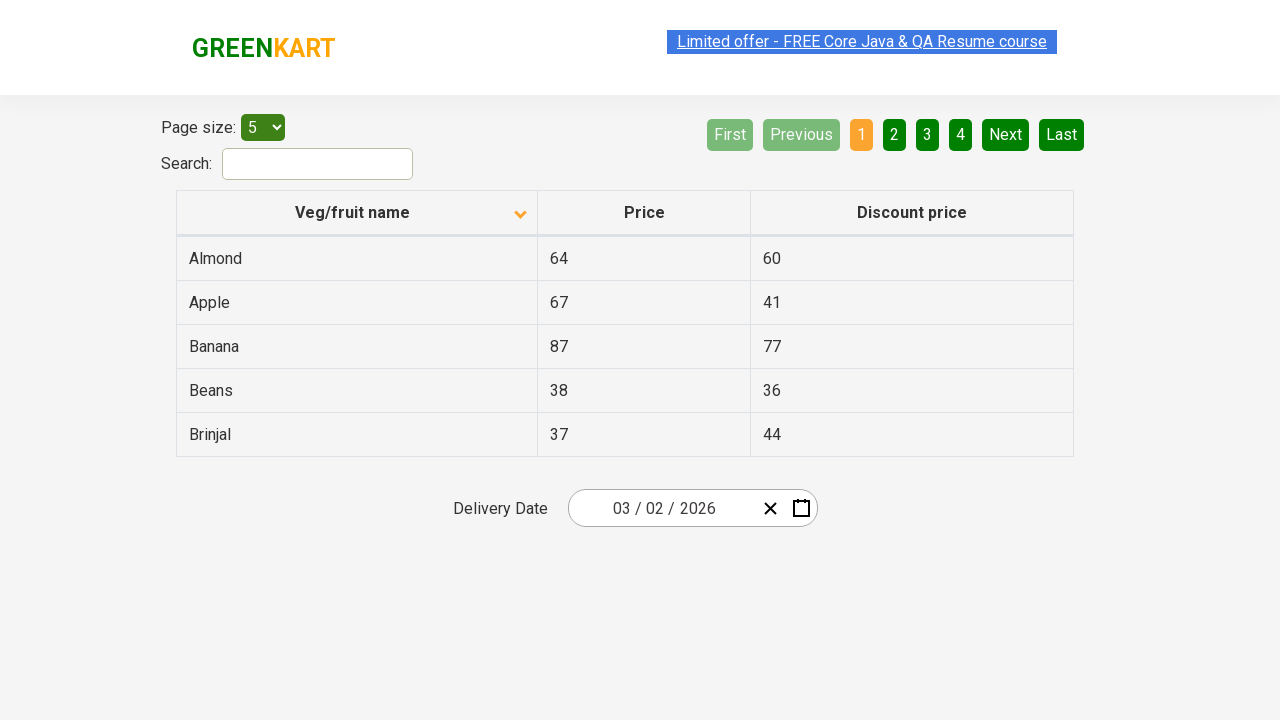

Clicked Next button to navigate to next page at (1006, 134) on xpath=//a[@aria-label='Next']
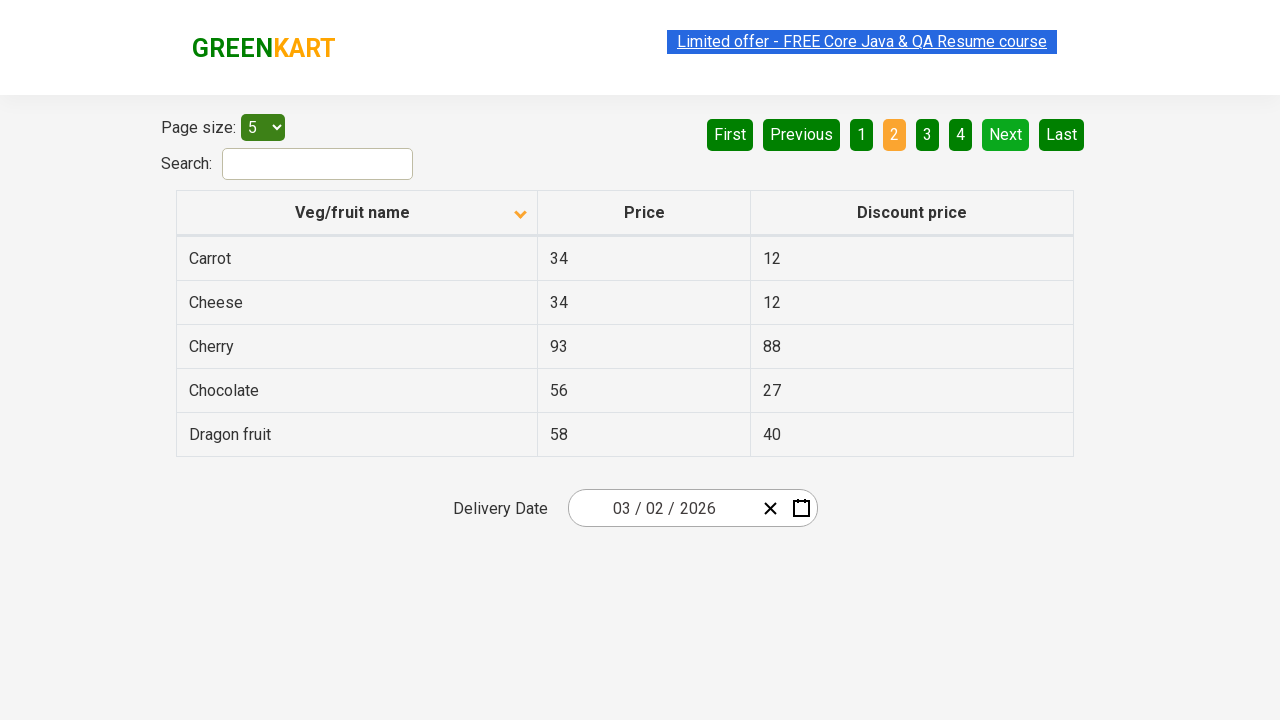

Table rows loaded on next page
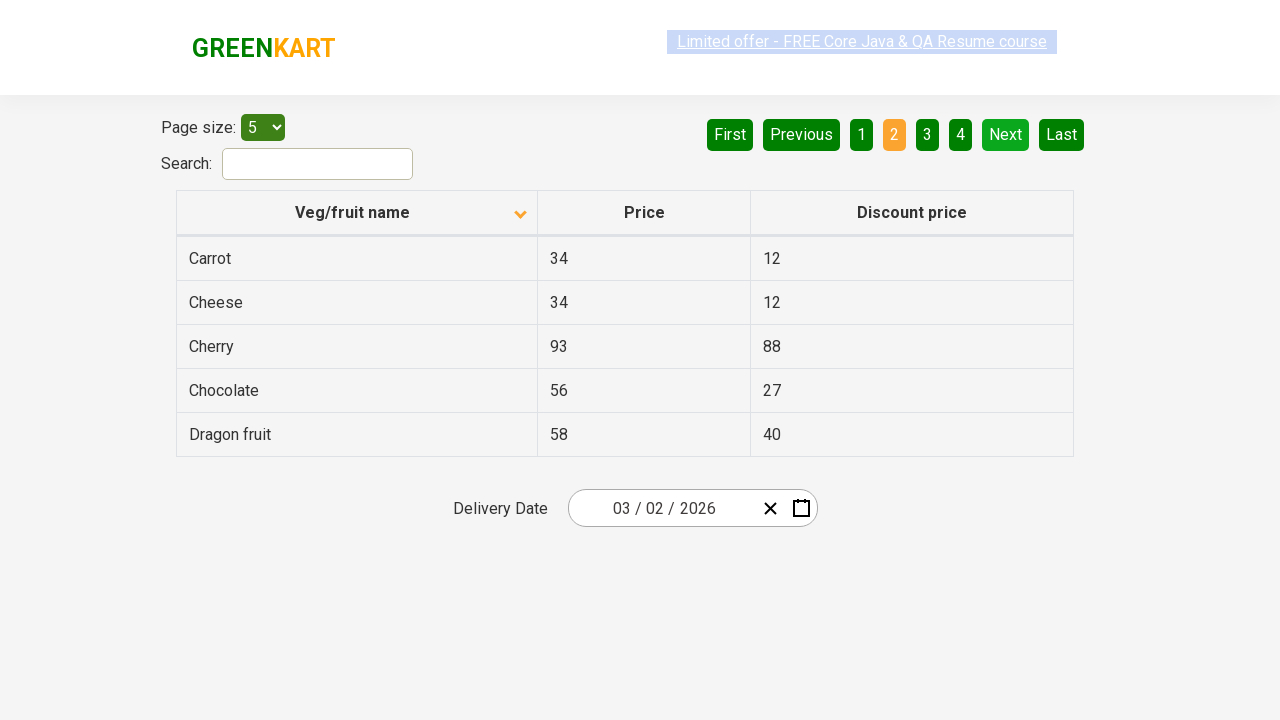

Retrieved all rows from current page
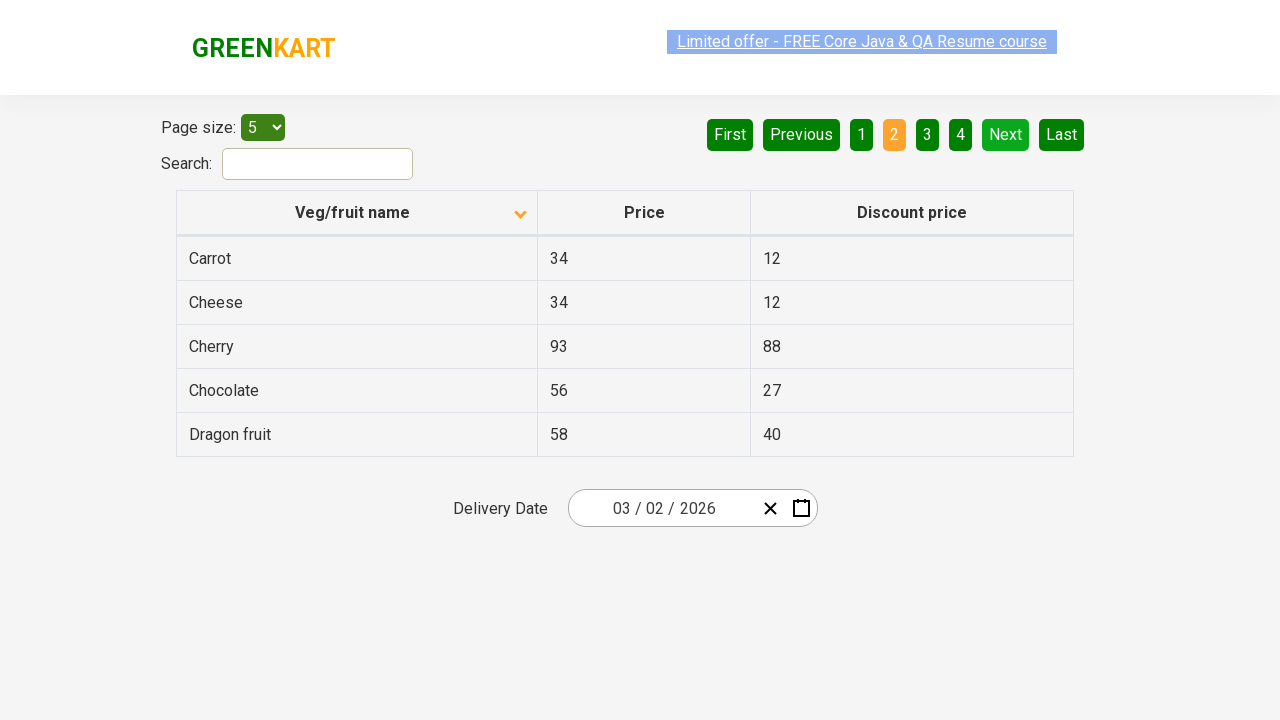

Checked row for 'Rice' - found: Carrot
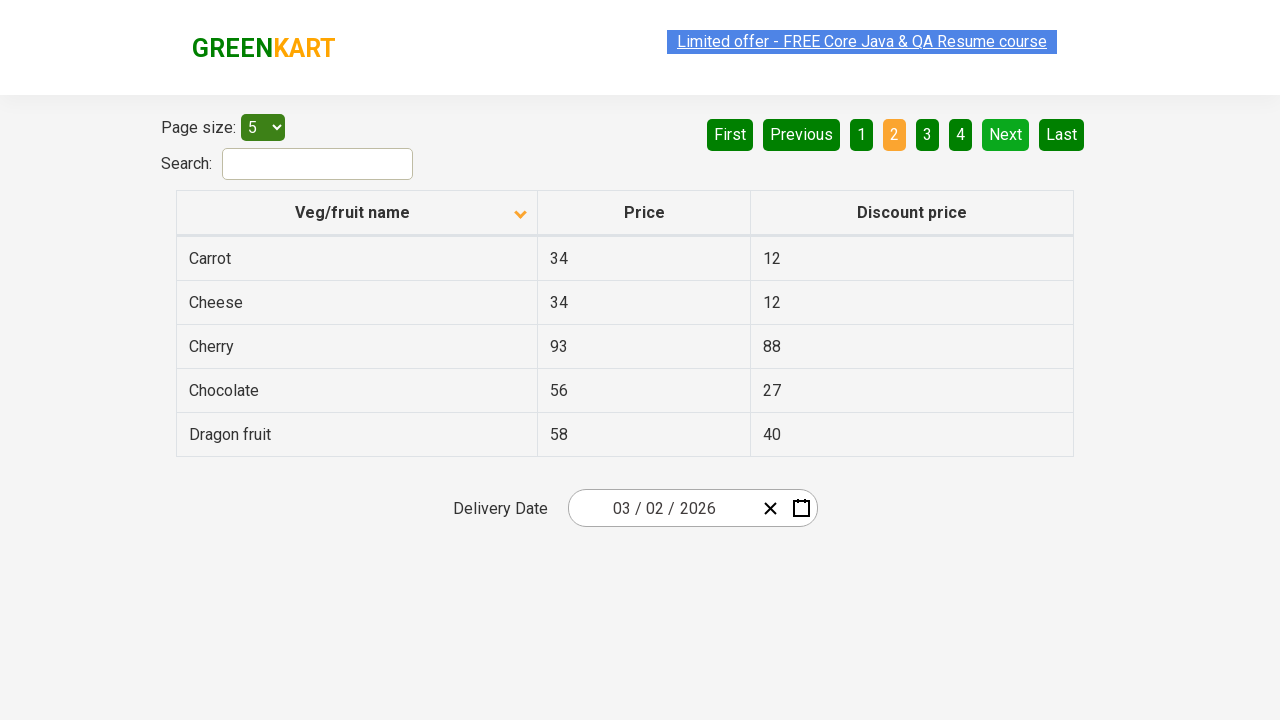

Checked row for 'Rice' - found: Cheese
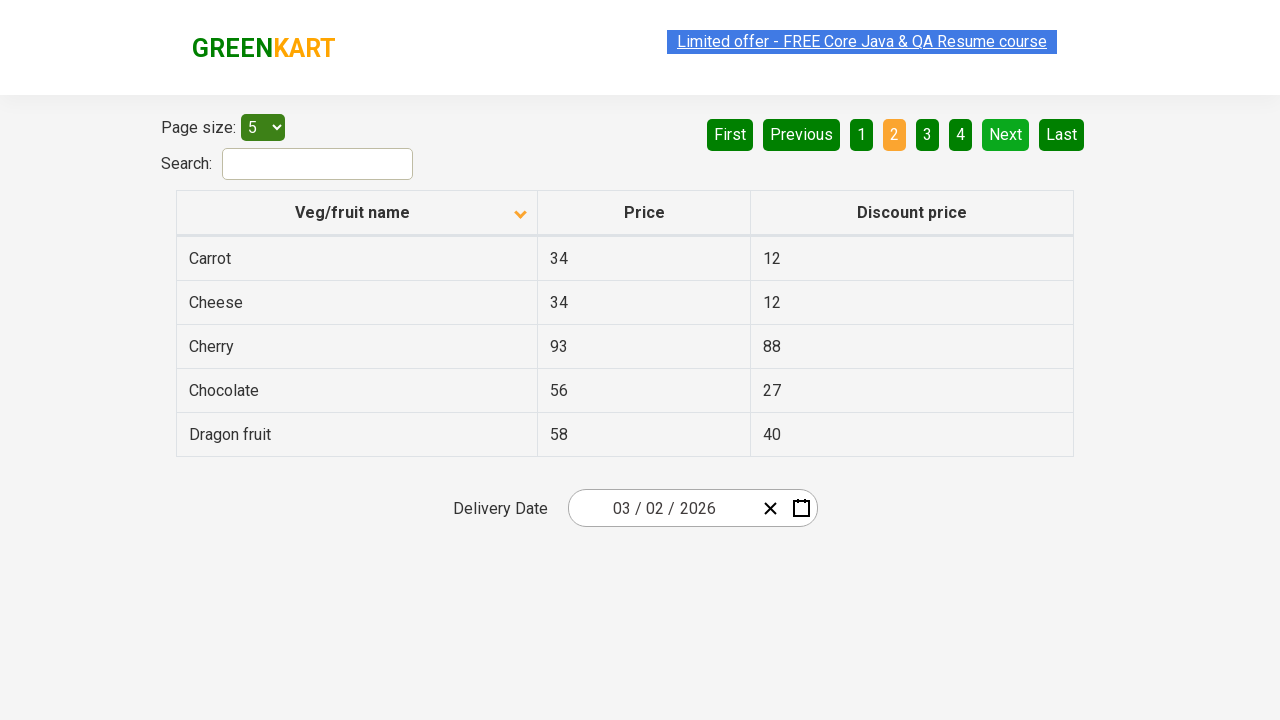

Checked row for 'Rice' - found: Cherry
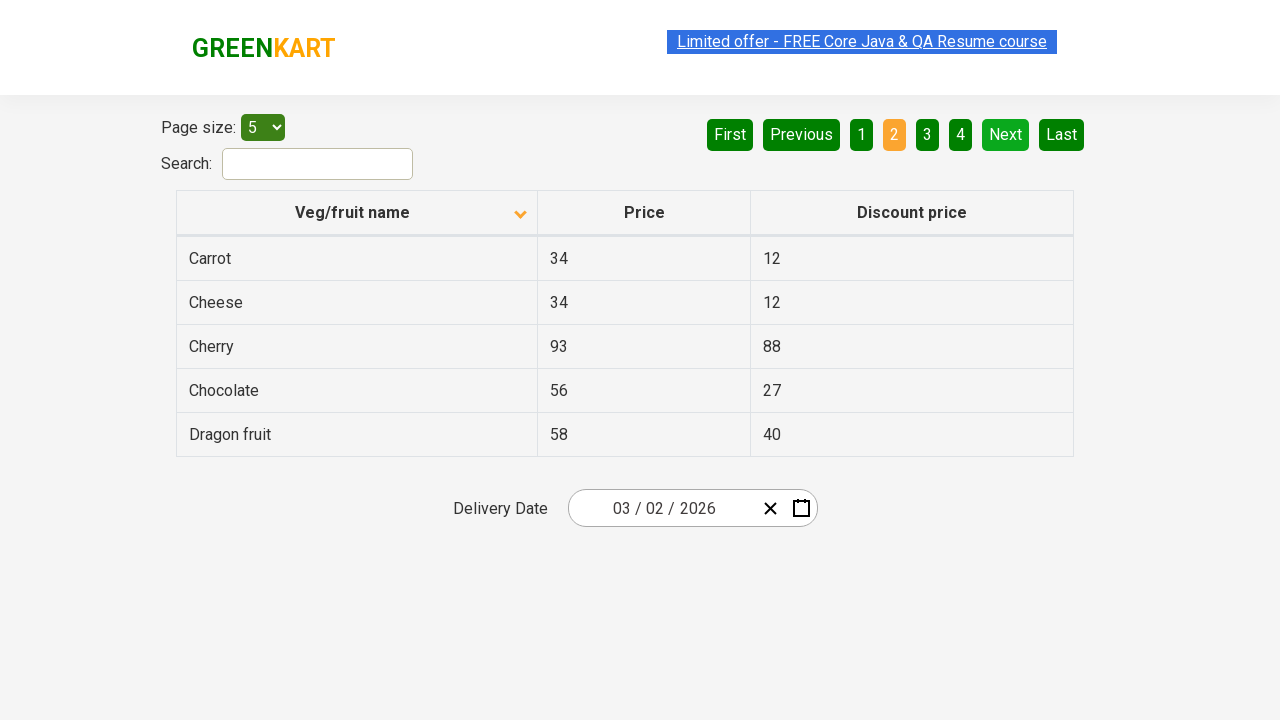

Checked row for 'Rice' - found: Chocolate
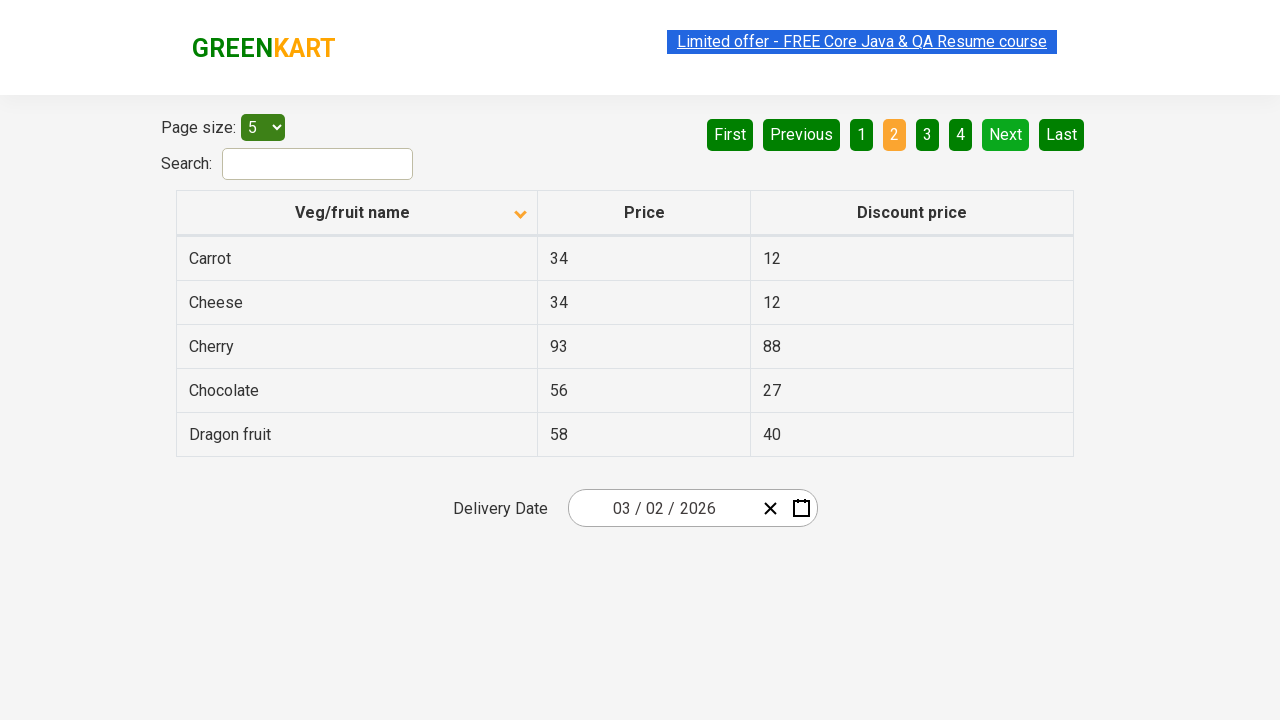

Checked row for 'Rice' - found: Dragon fruit
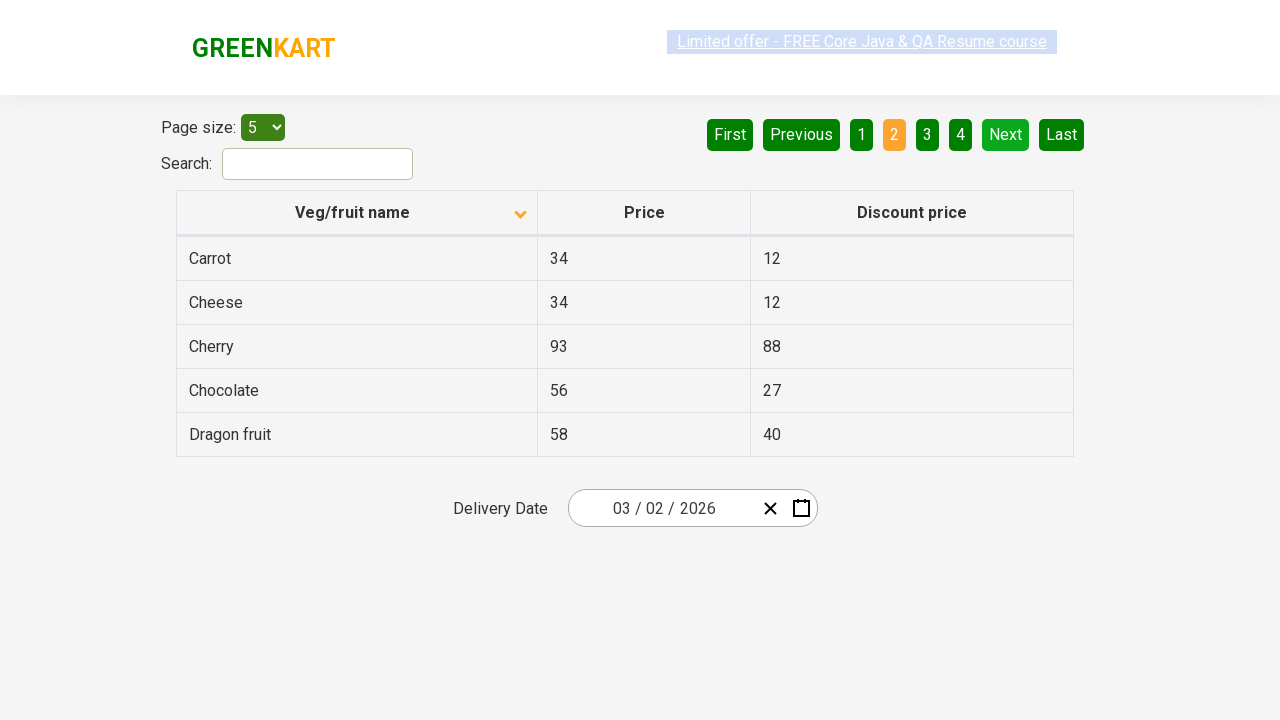

Clicked Next button to navigate to next page at (1006, 134) on xpath=//a[@aria-label='Next']
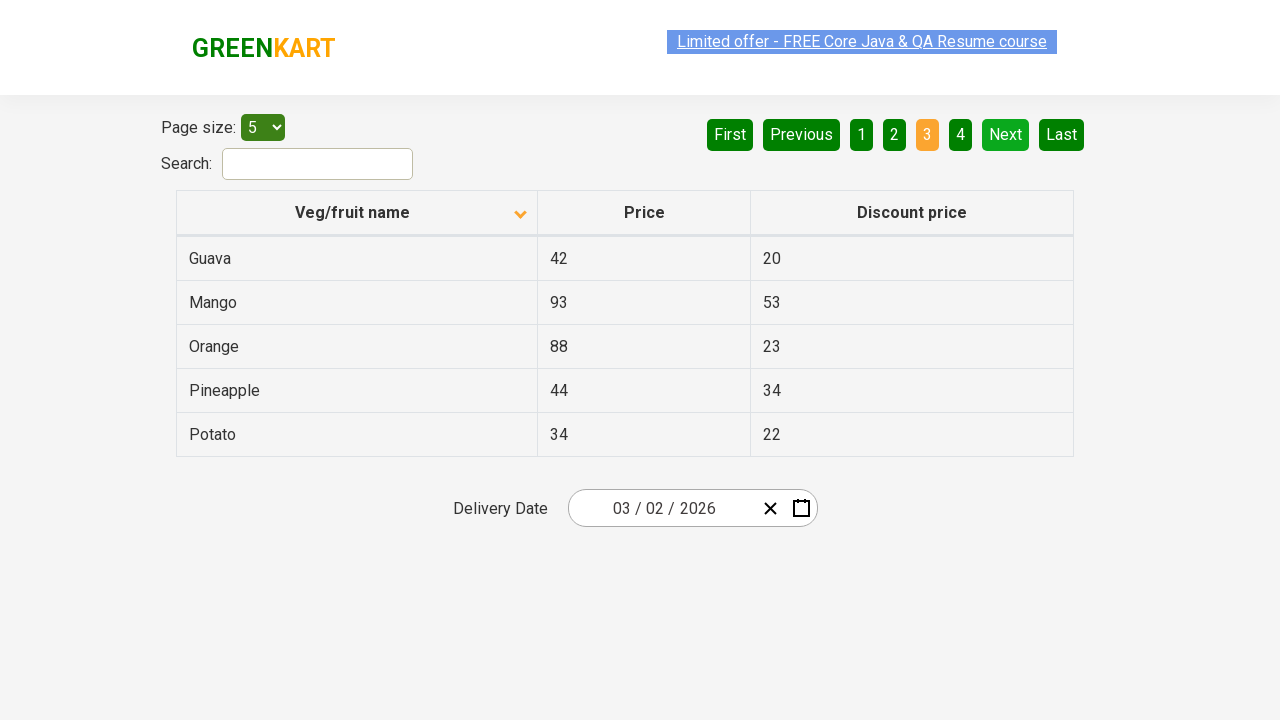

Table rows loaded on next page
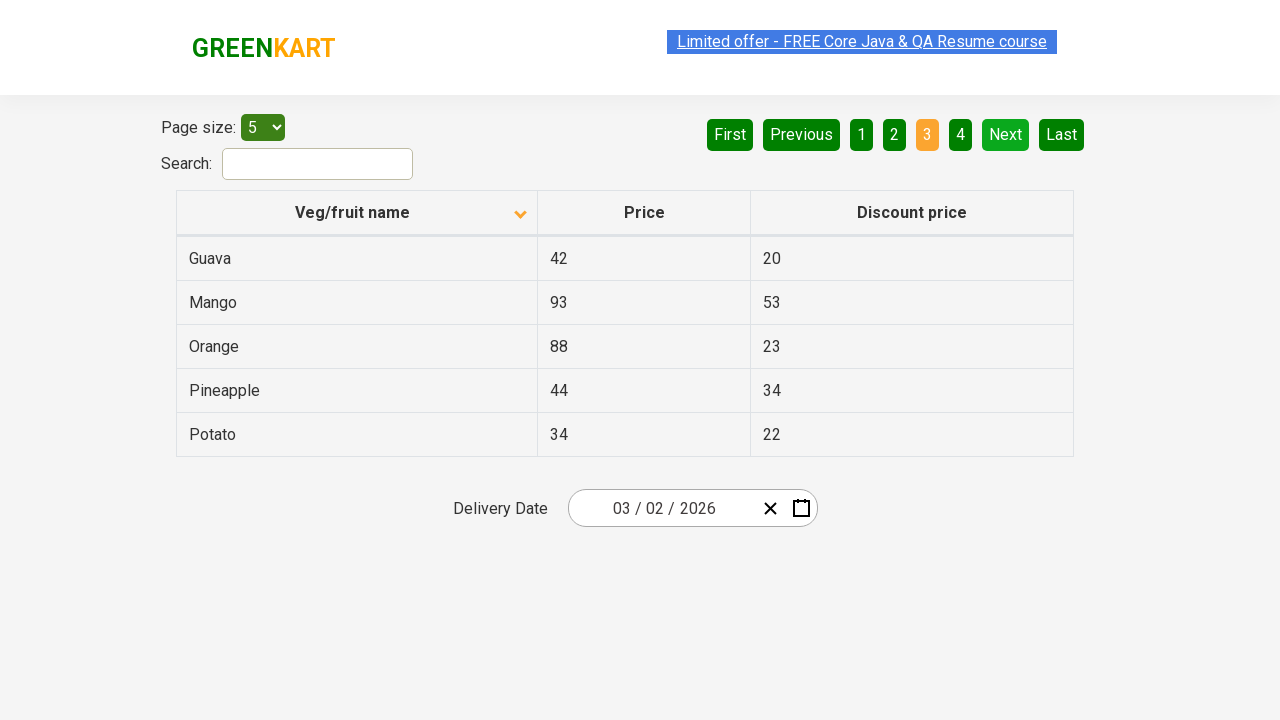

Retrieved all rows from current page
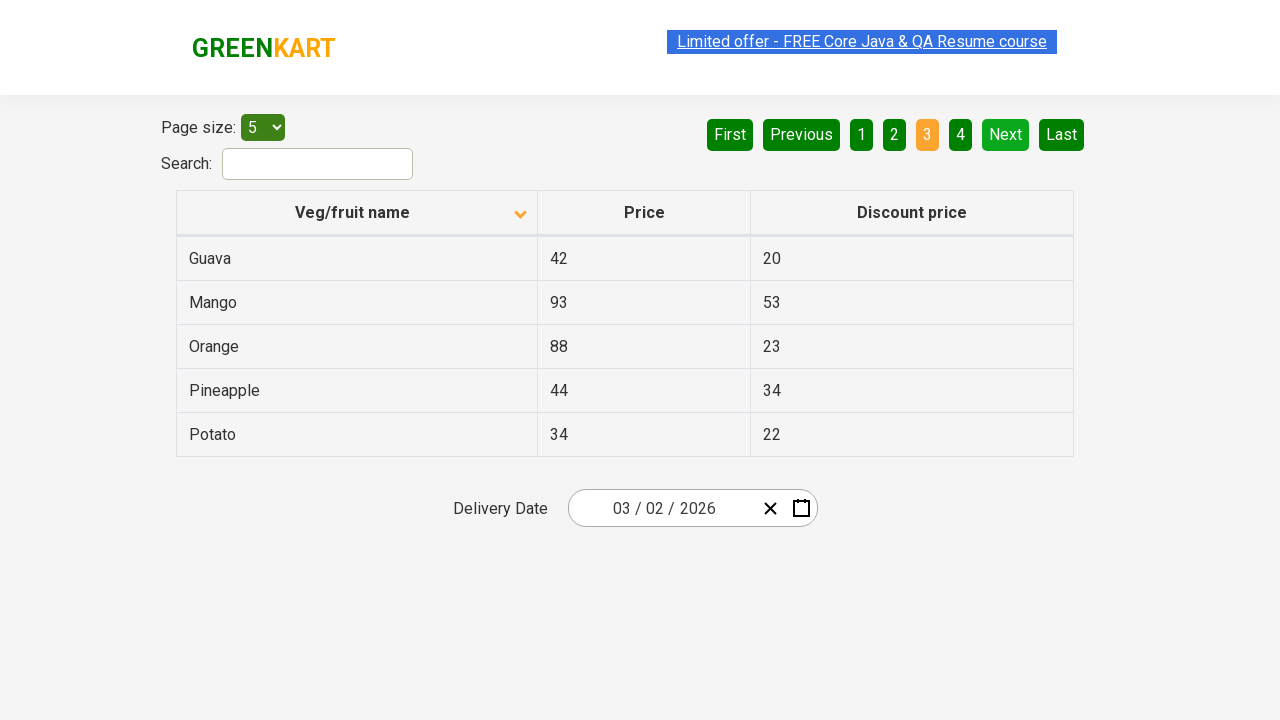

Checked row for 'Rice' - found: Guava
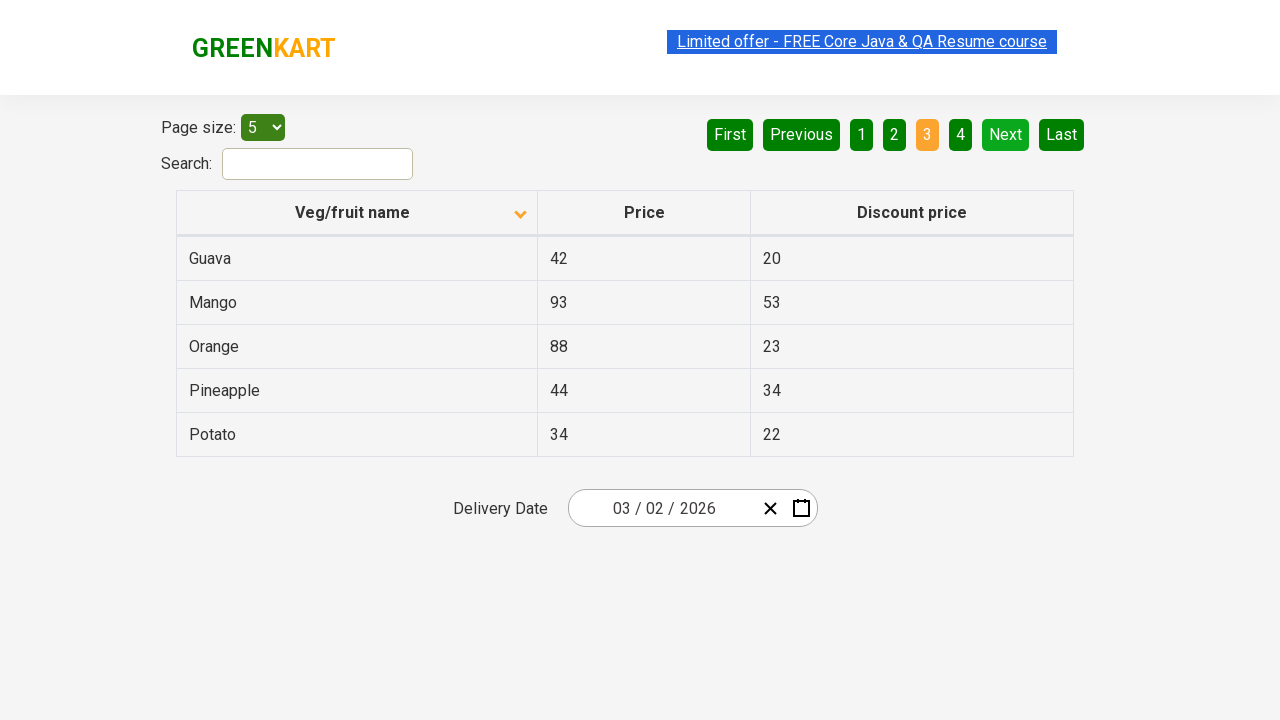

Checked row for 'Rice' - found: Mango
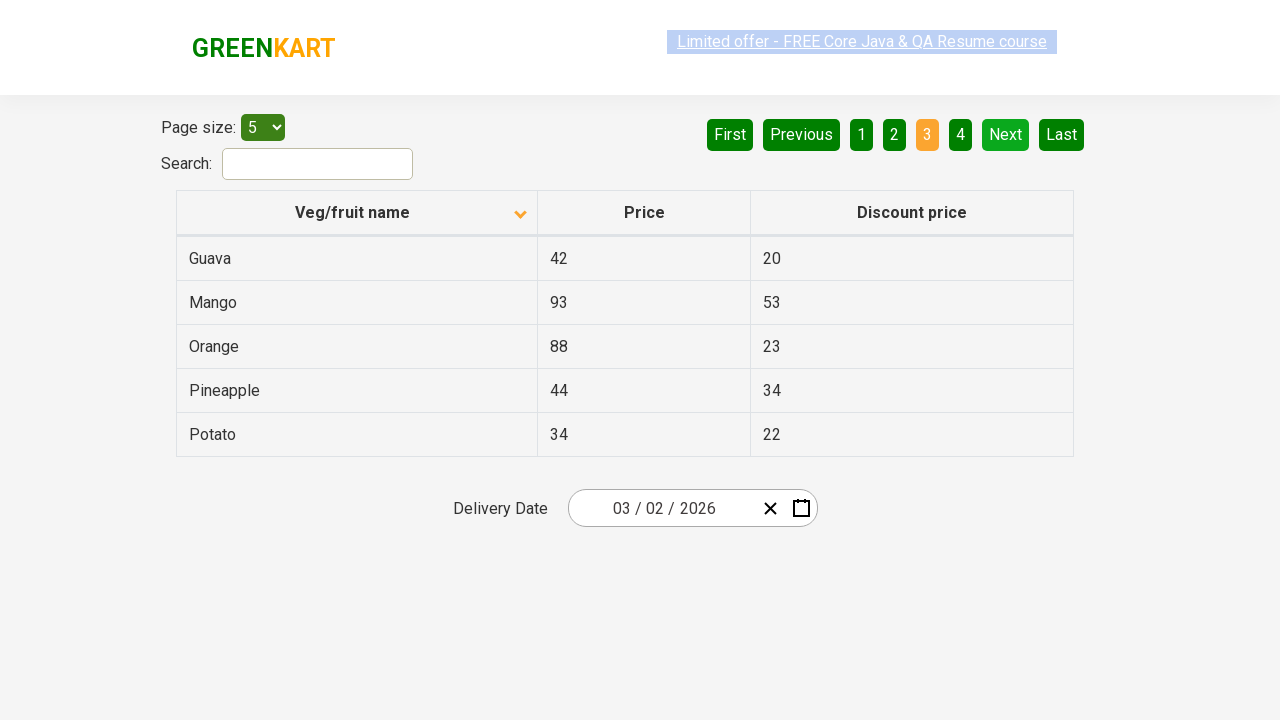

Checked row for 'Rice' - found: Orange
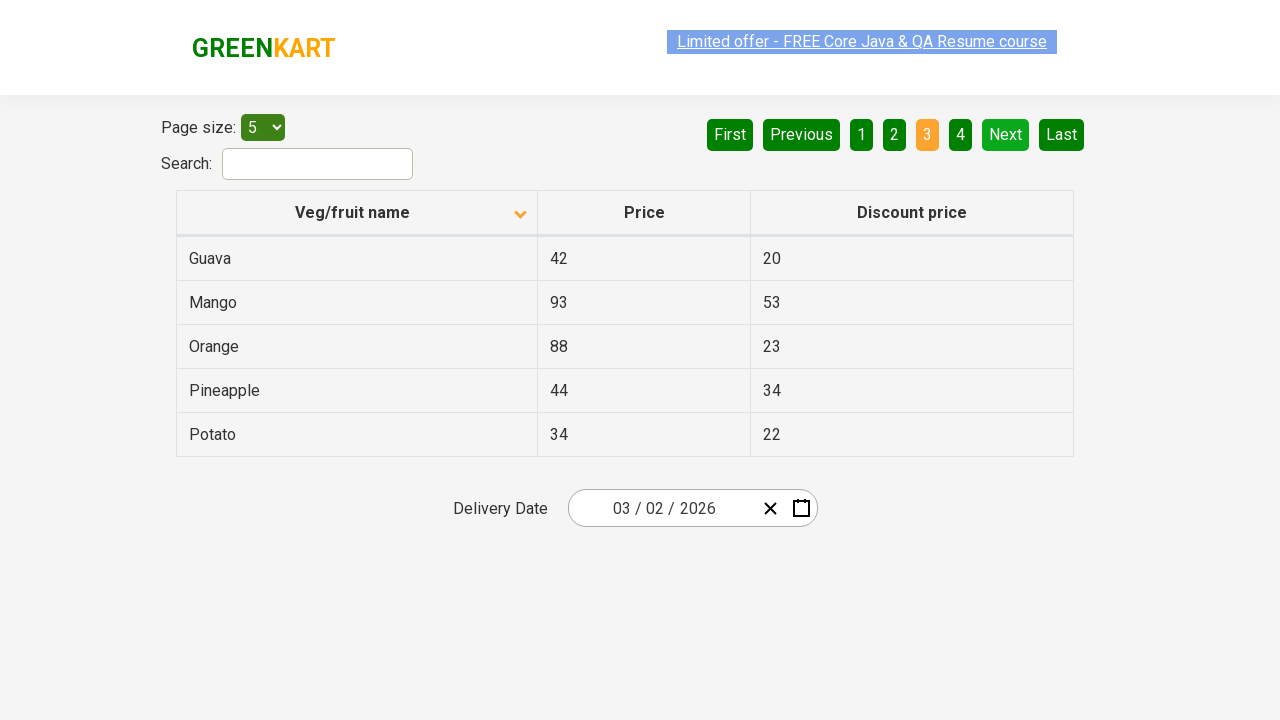

Checked row for 'Rice' - found: Pineapple
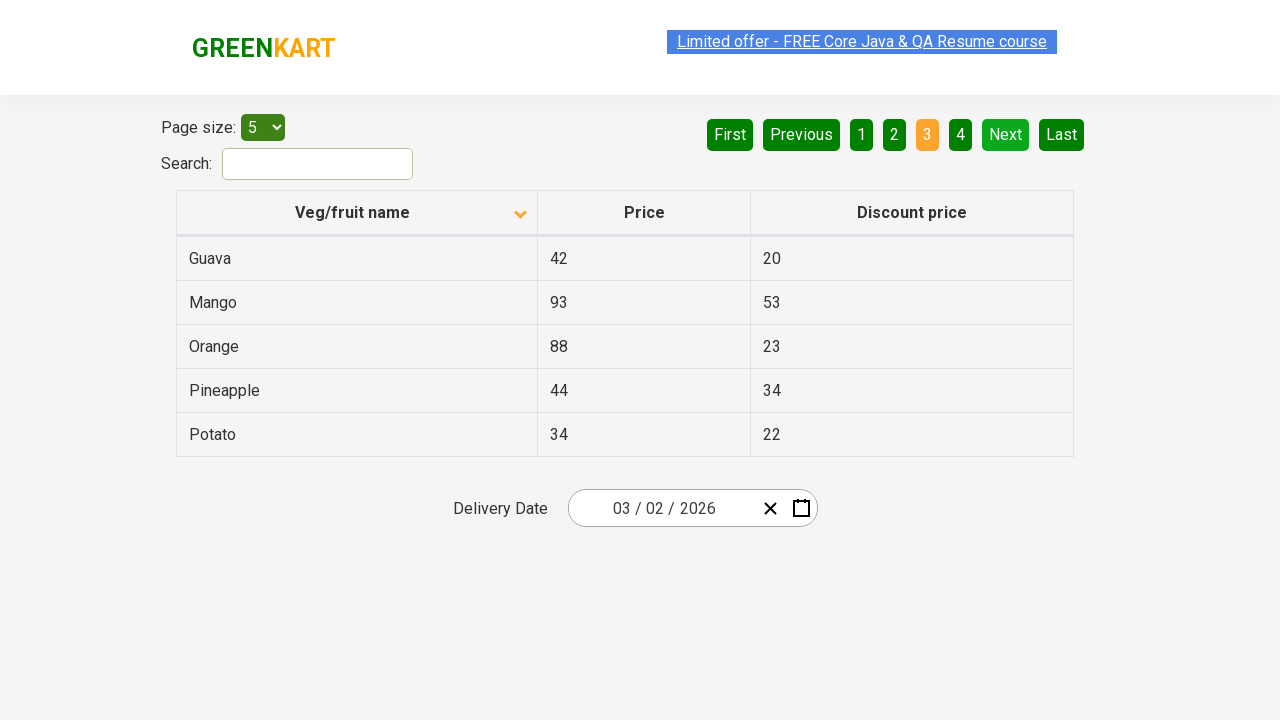

Checked row for 'Rice' - found: Potato
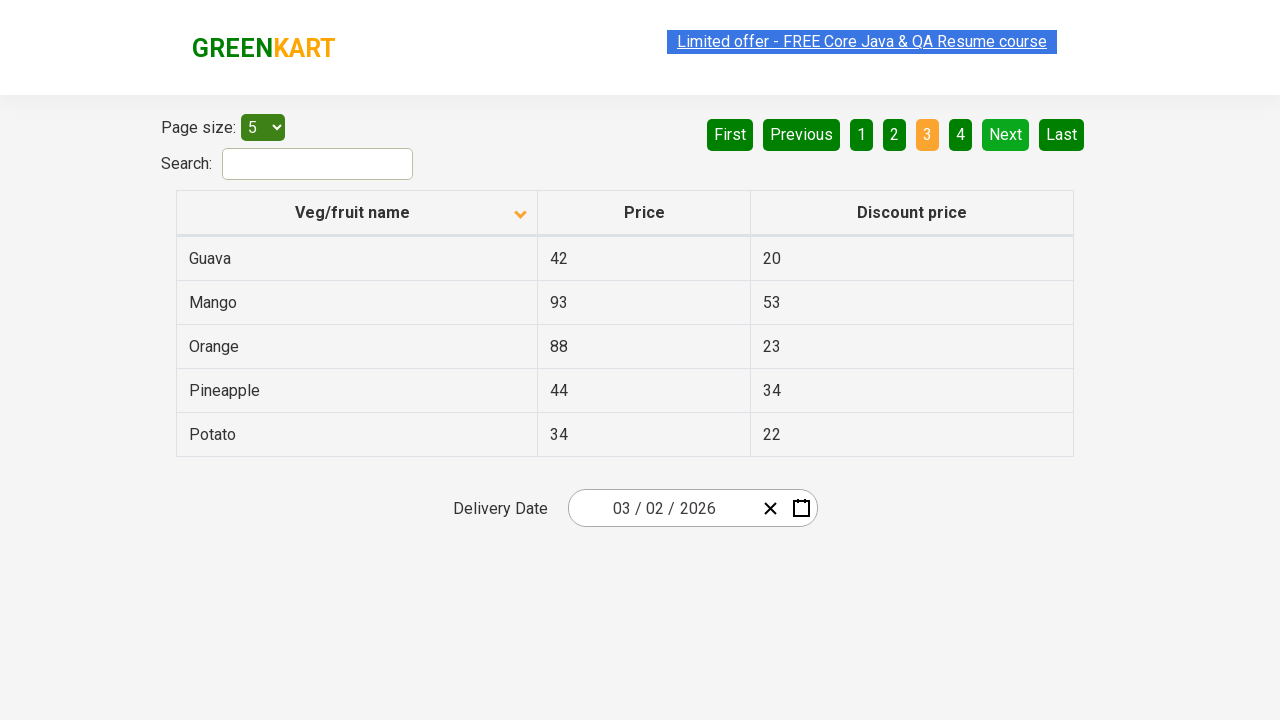

Clicked Next button to navigate to next page at (1006, 134) on xpath=//a[@aria-label='Next']
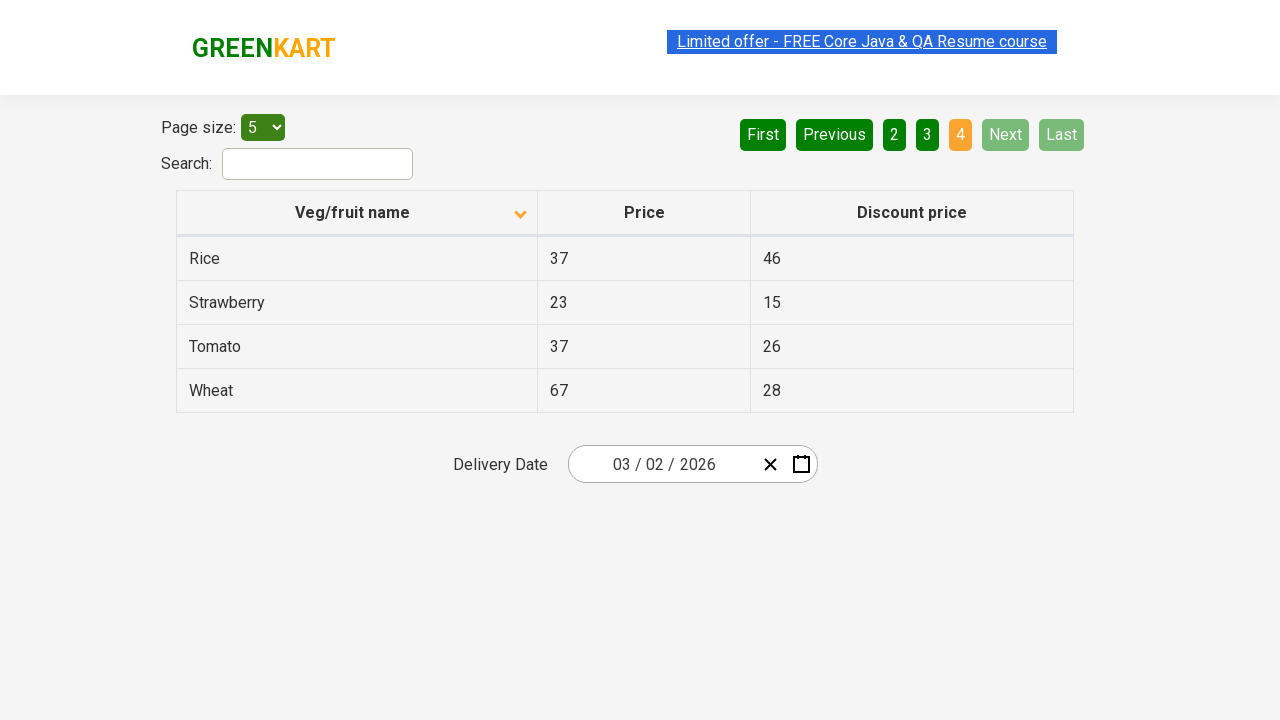

Table rows loaded on next page
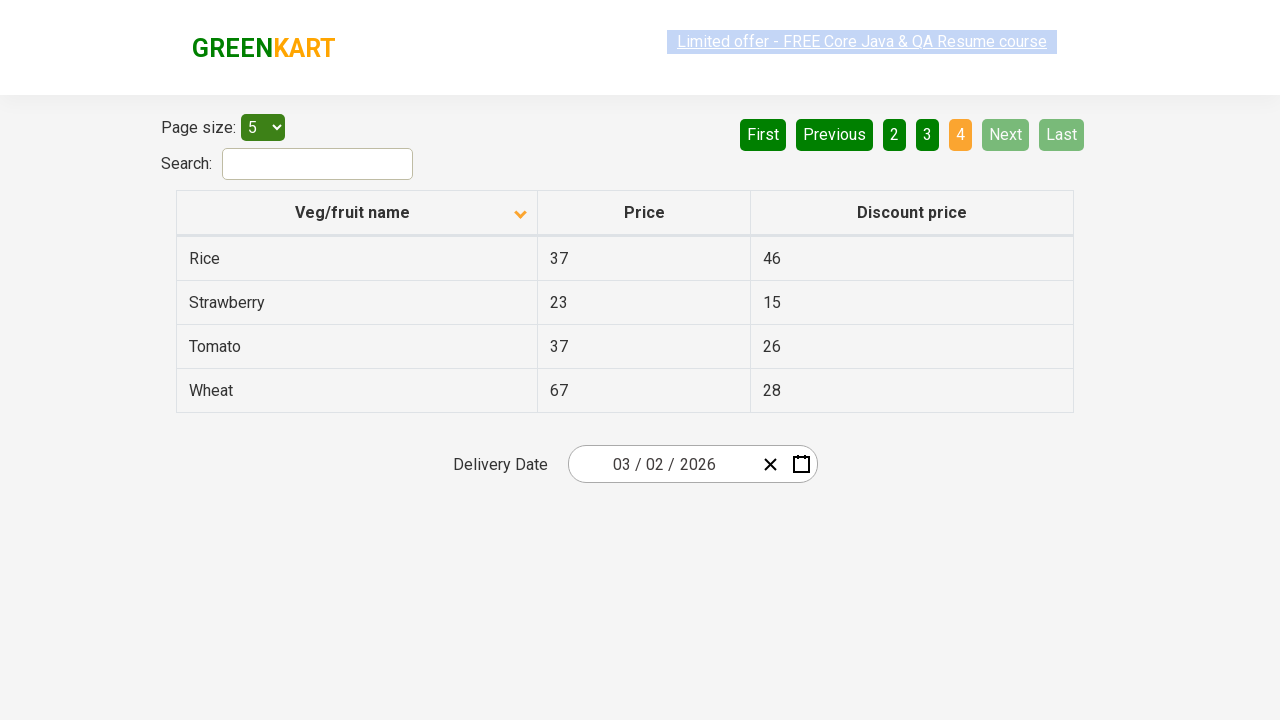

Retrieved all rows from current page
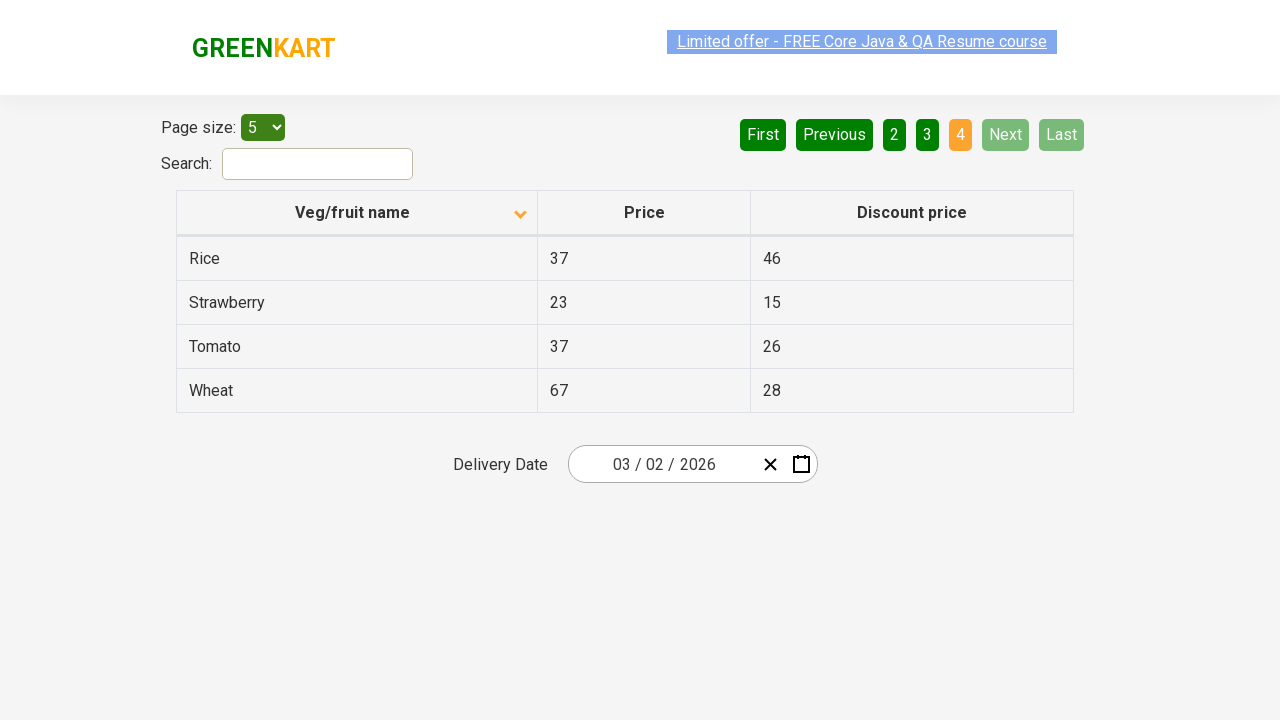

Checked row for 'Rice' - found: Rice
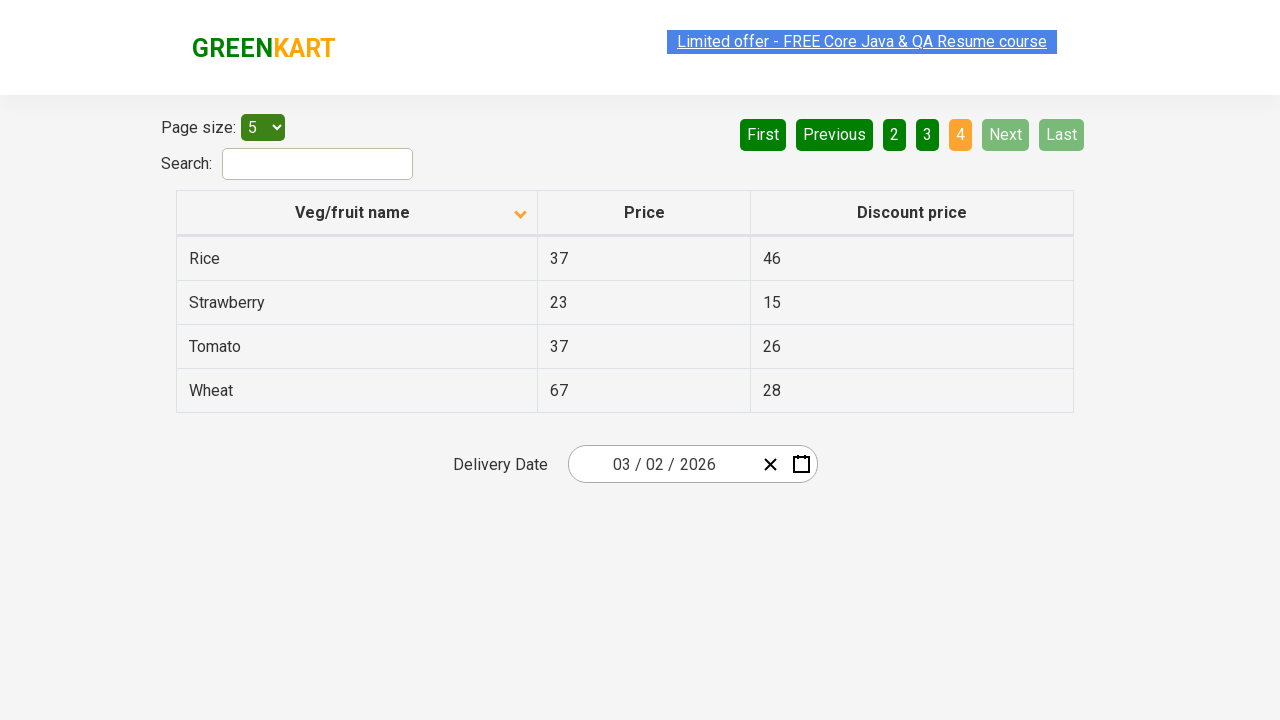

Assertion passed - Rice item was found in pagination
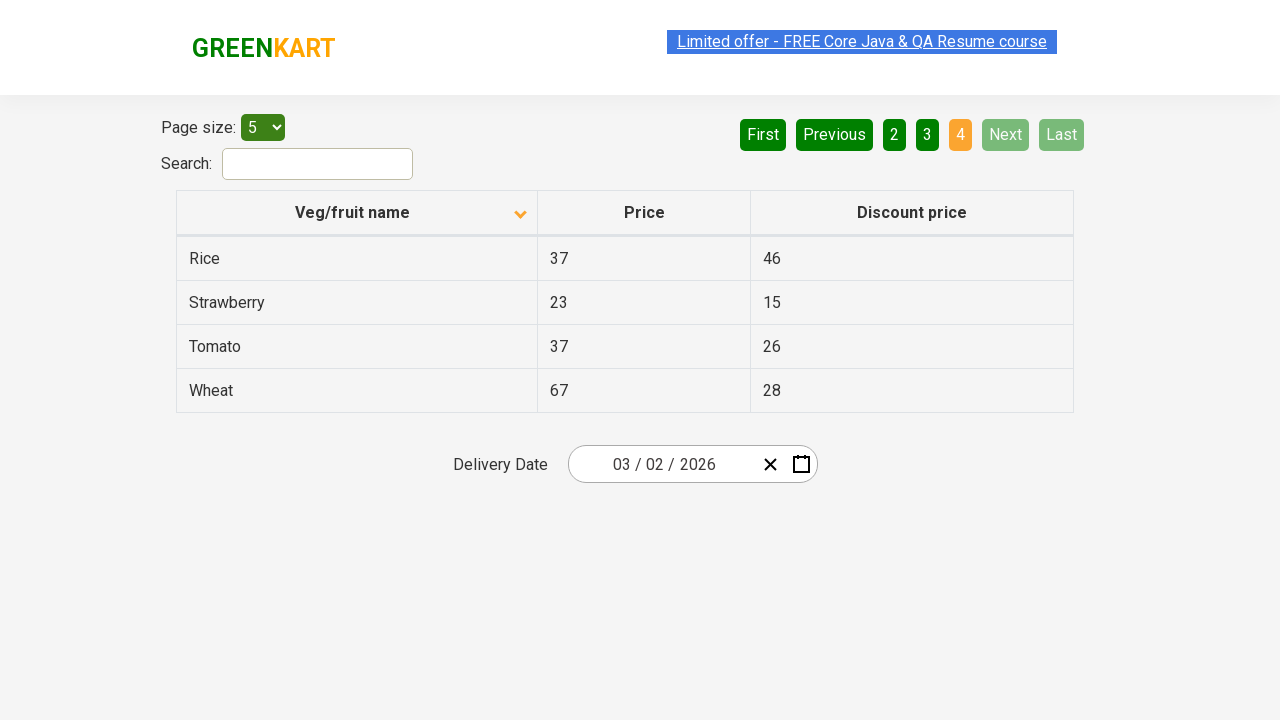

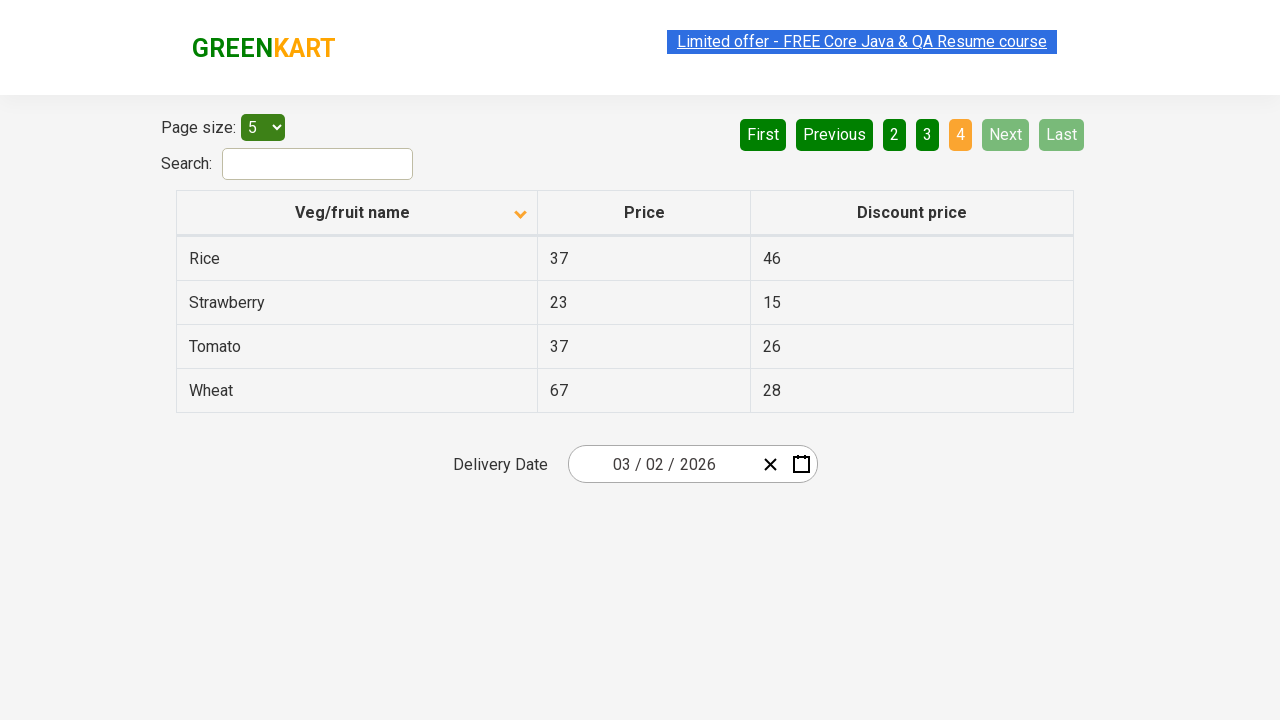